Tests login with invalid username and verifies the error message "Your username is invalid!" is displayed

Starting URL: http://the-internet.herokuapp.com/login

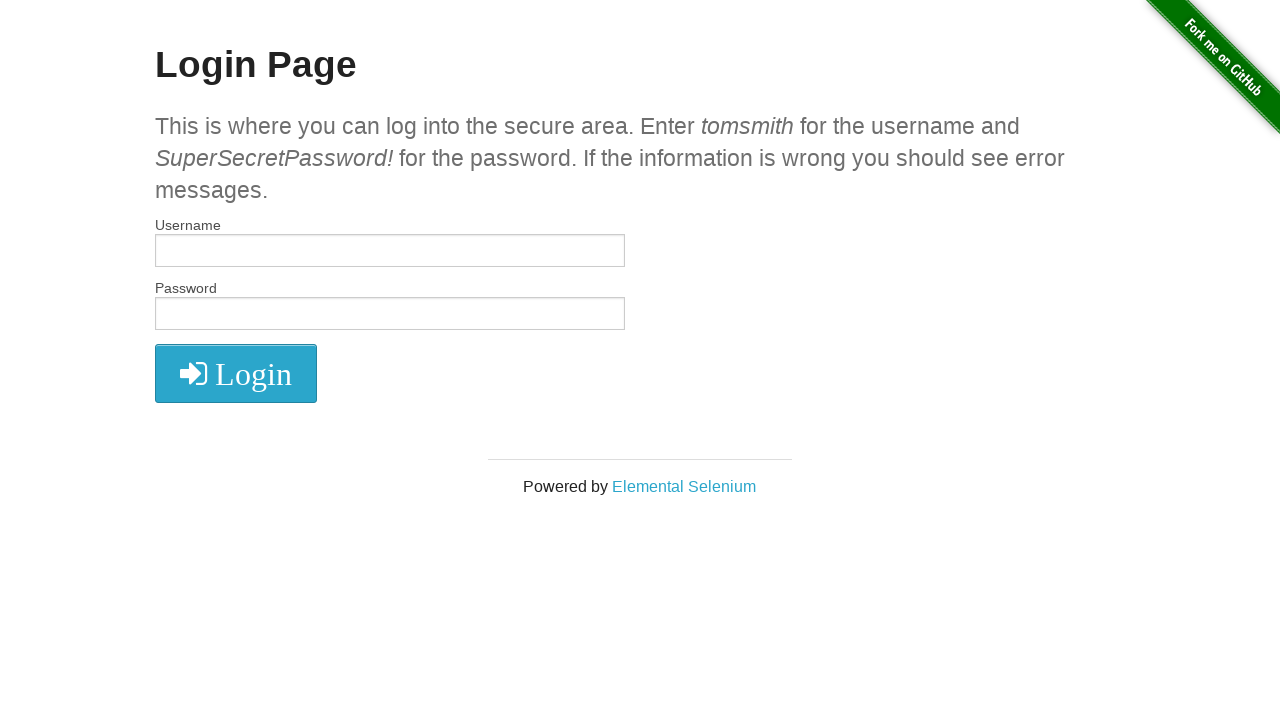

Filled username field with invalid username 'tomsmith1' on input#username
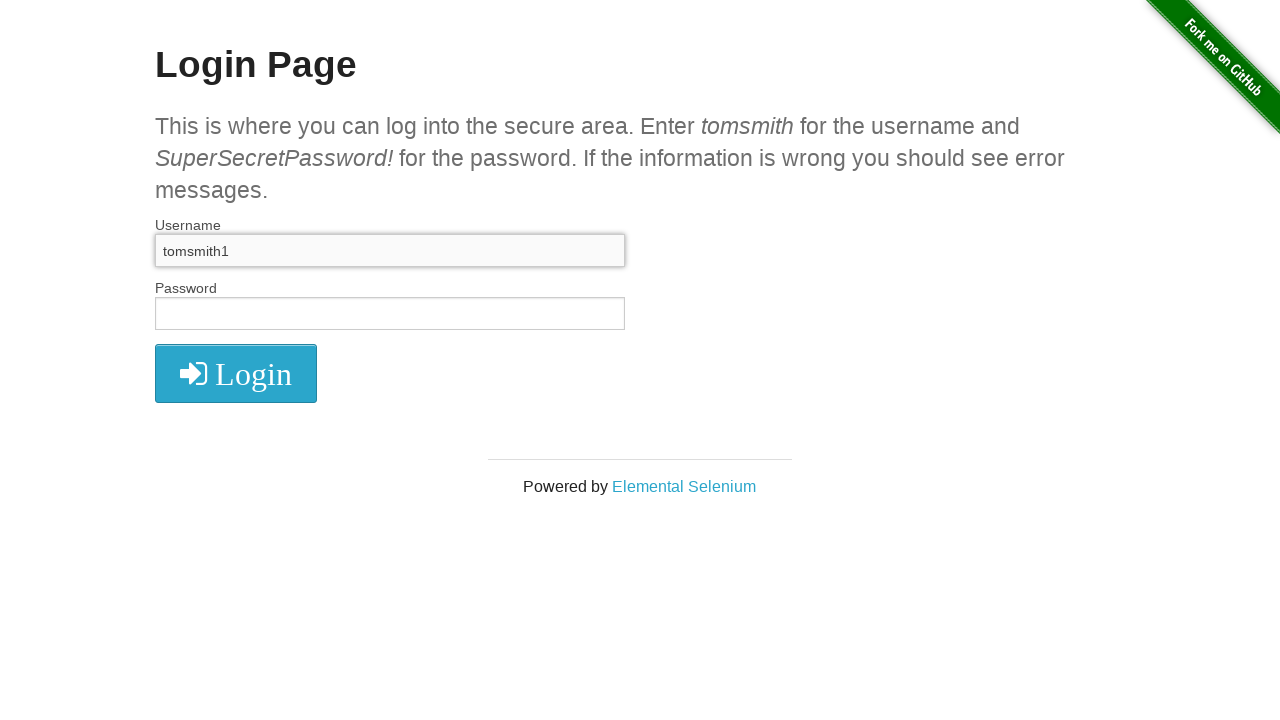

Filled password field with 'SuperSecretPassword!' on input#password
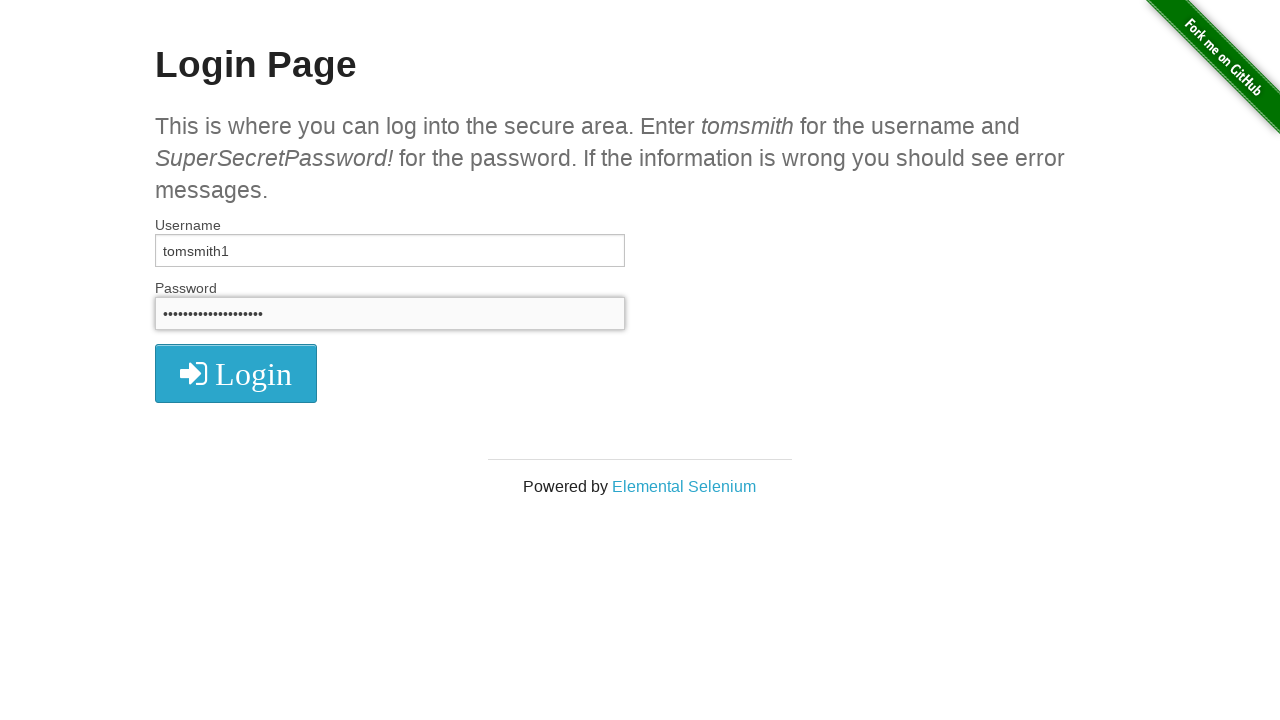

Clicked LOGIN button at (236, 373) on button.radius
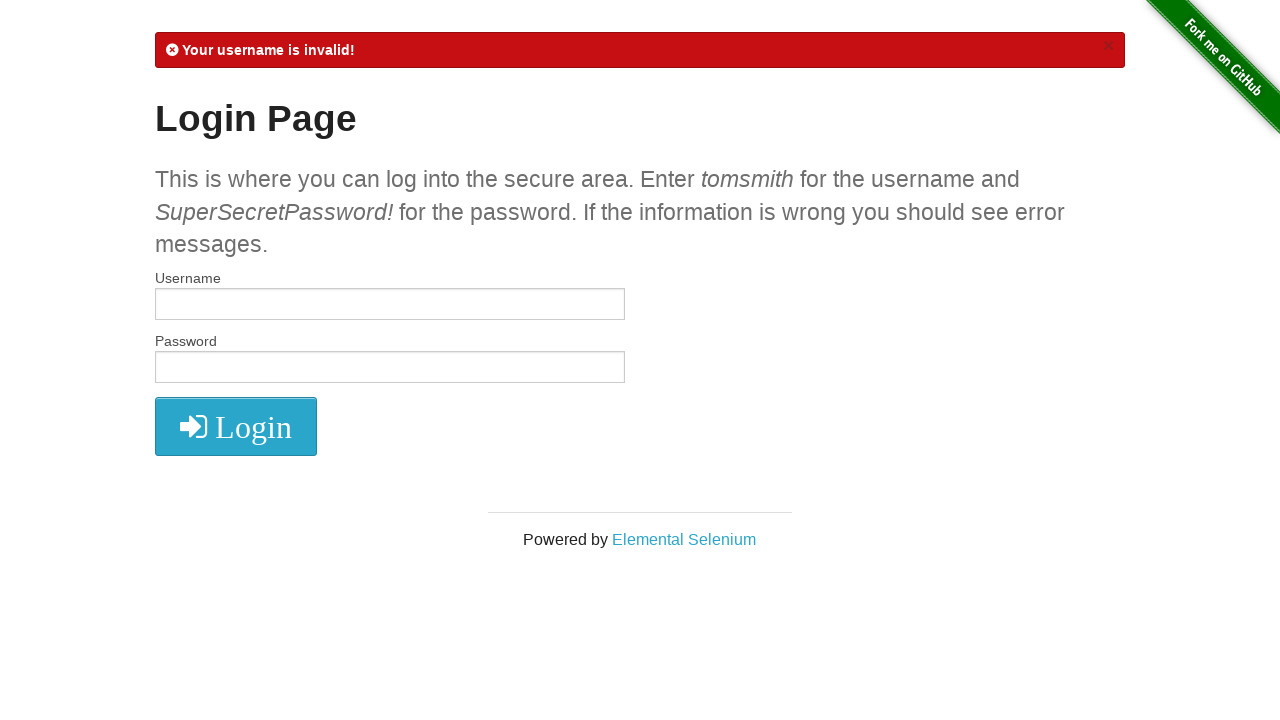

Verified error message 'Your username is invalid!' is displayed
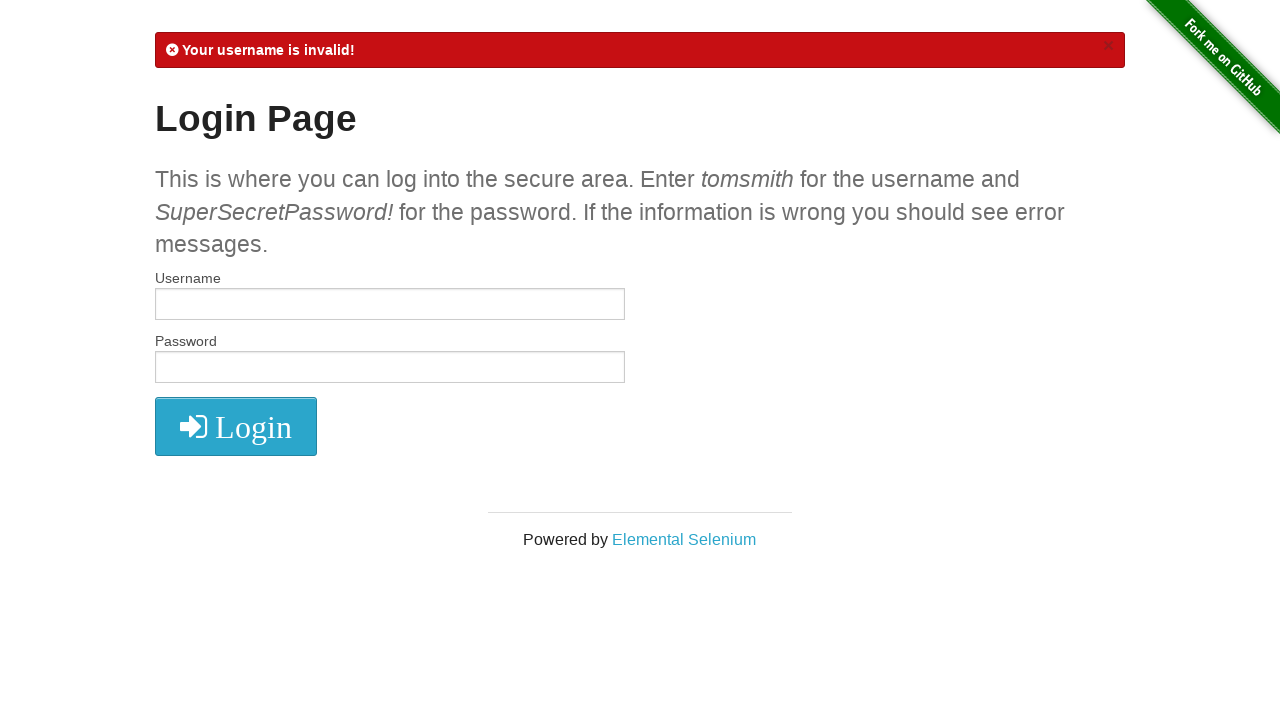

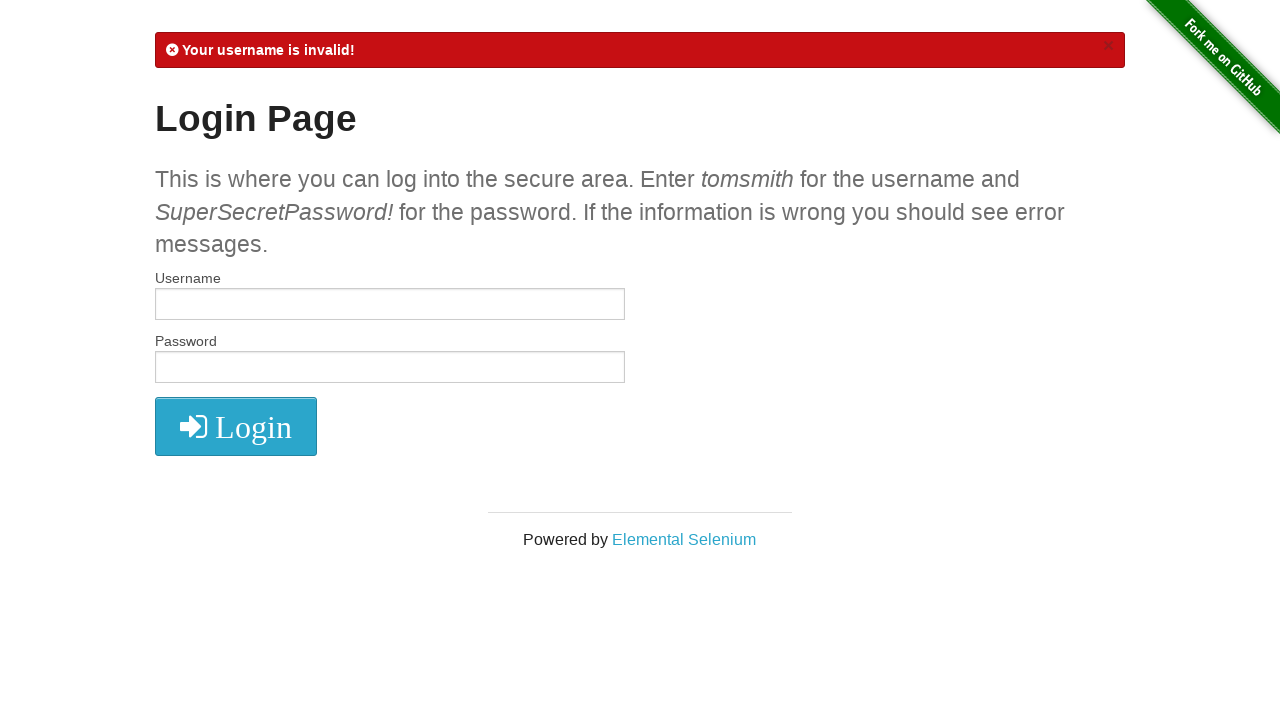